Tests drag and drop functionality on jQueryUI demo page by switching to an iframe and dragging an element onto a drop target

Starting URL: https://jqueryui.com/droppable/

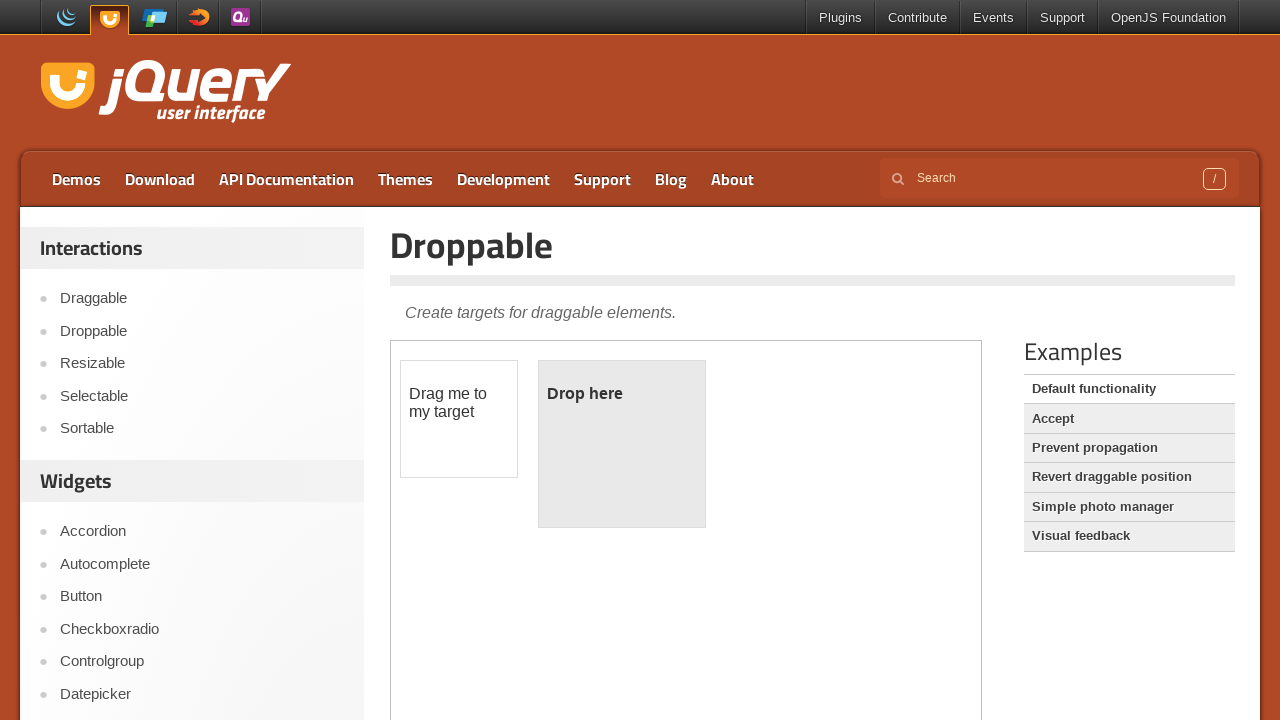

Located the demo iframe containing draggable and droppable elements
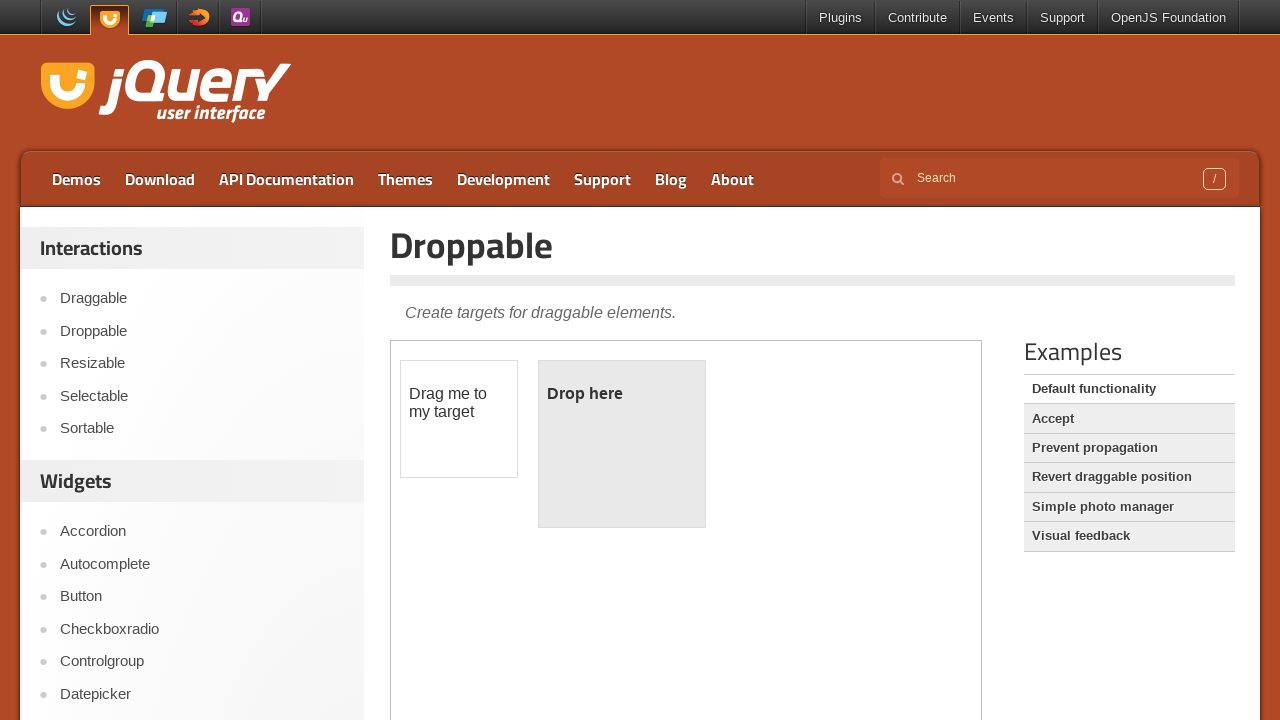

Located the draggable element within the iframe
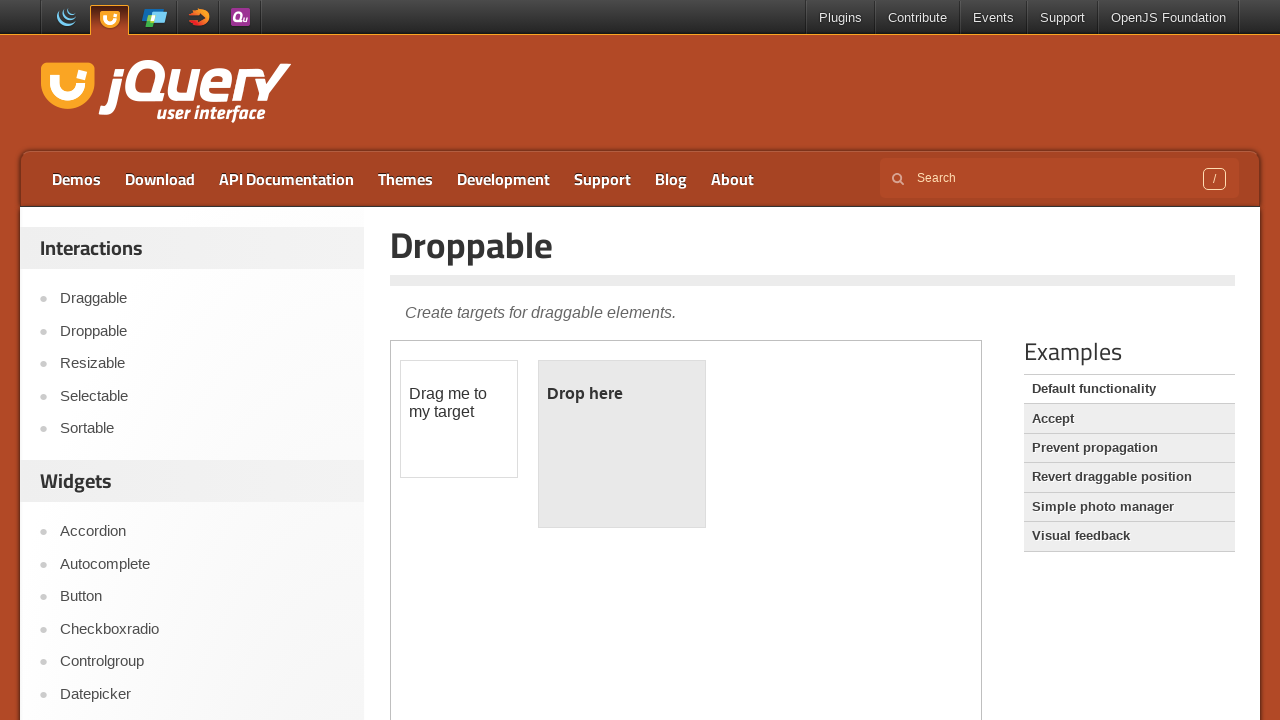

Located the droppable target element within the iframe
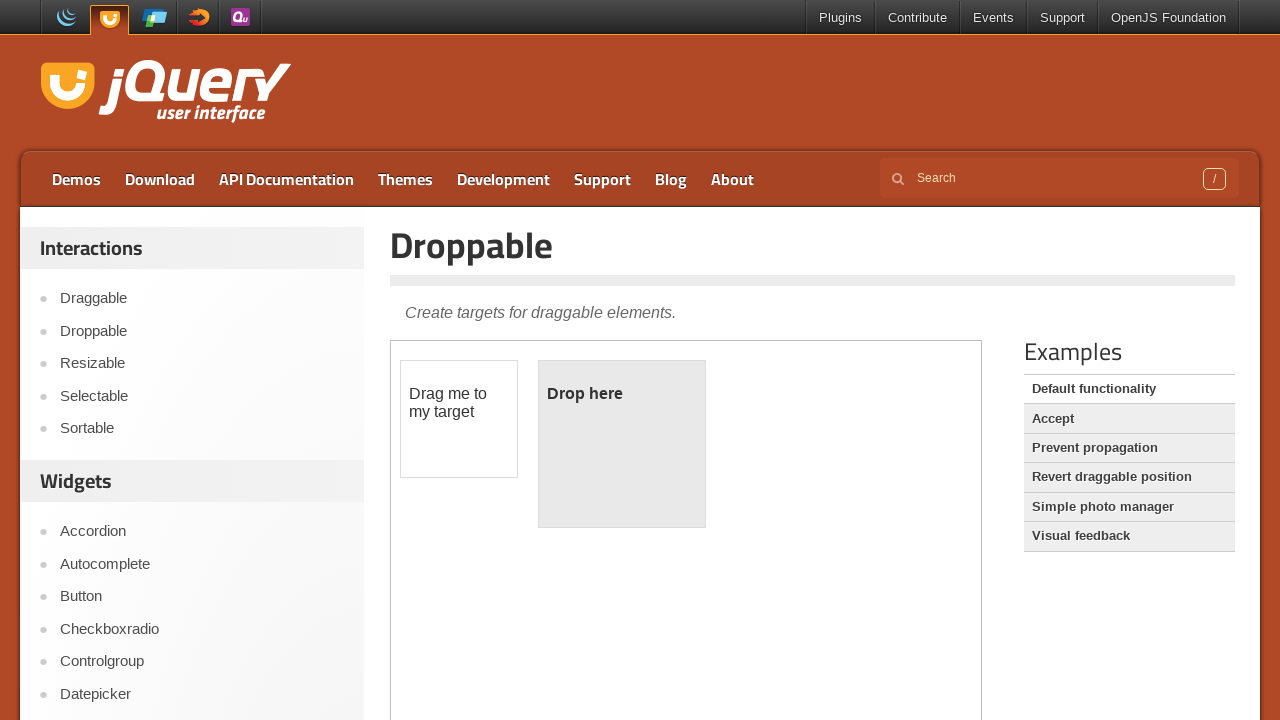

Dragged the draggable element onto the droppable target at (622, 444)
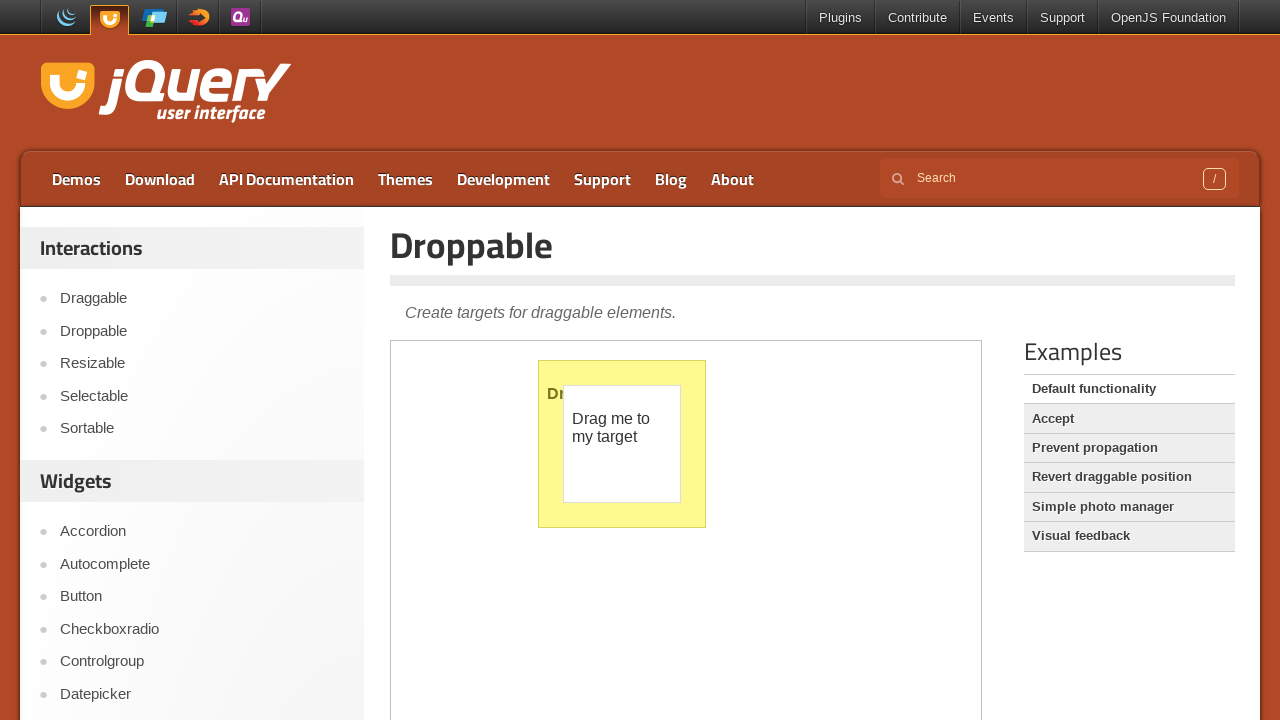

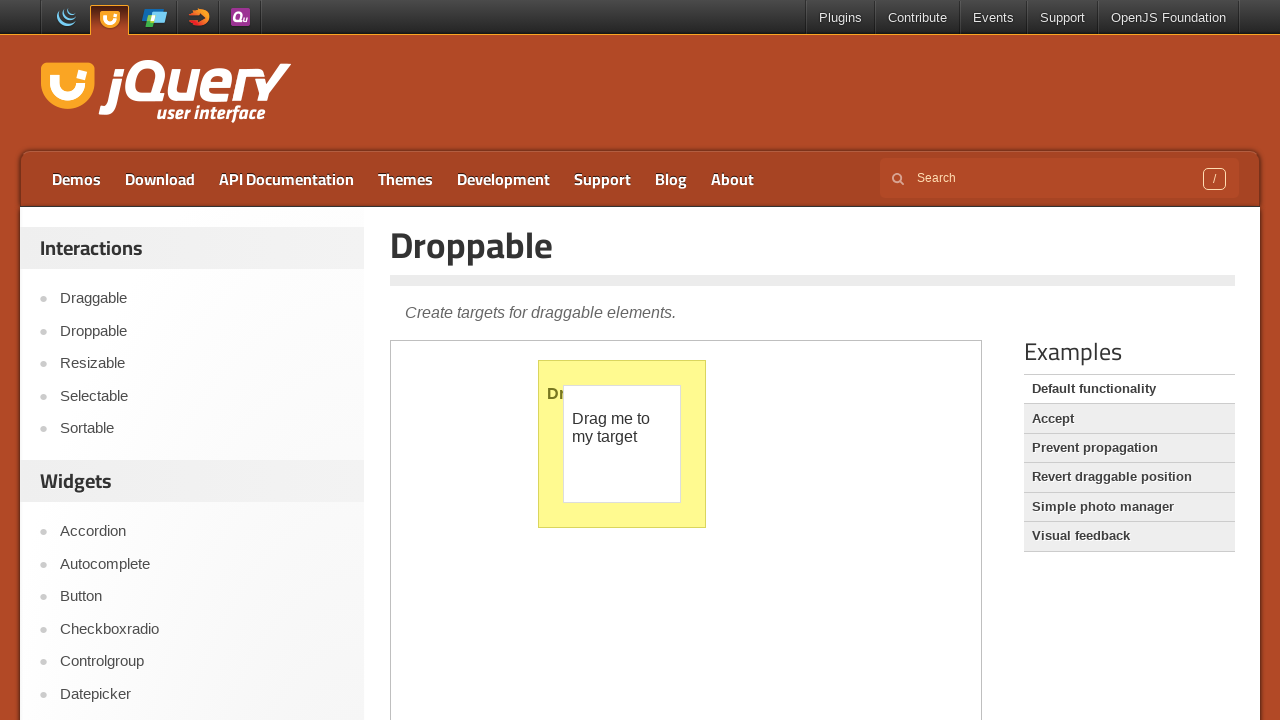